Tests a form interaction exercise by extracting a value from an element attribute, calculating a mathematical result, filling in the answer, selecting checkbox and radio options, and submitting the form.

Starting URL: http://suninjuly.github.io/get_attribute.html

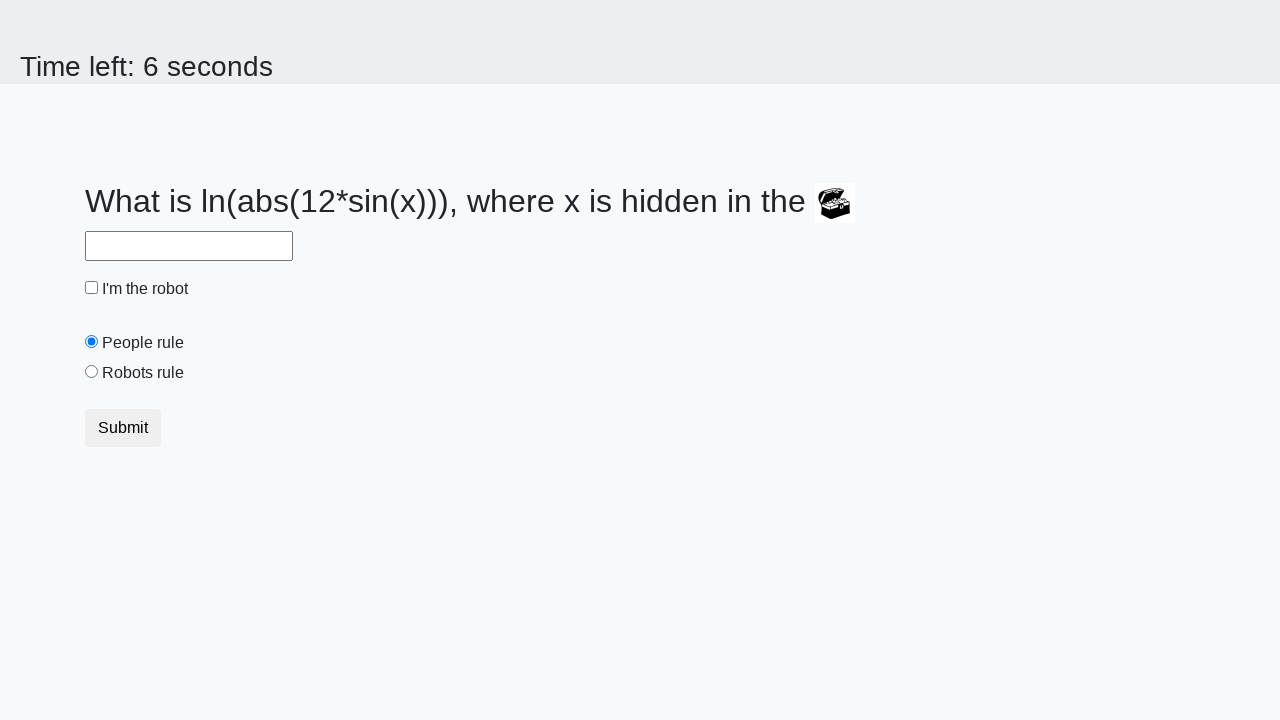

Located treasure image element
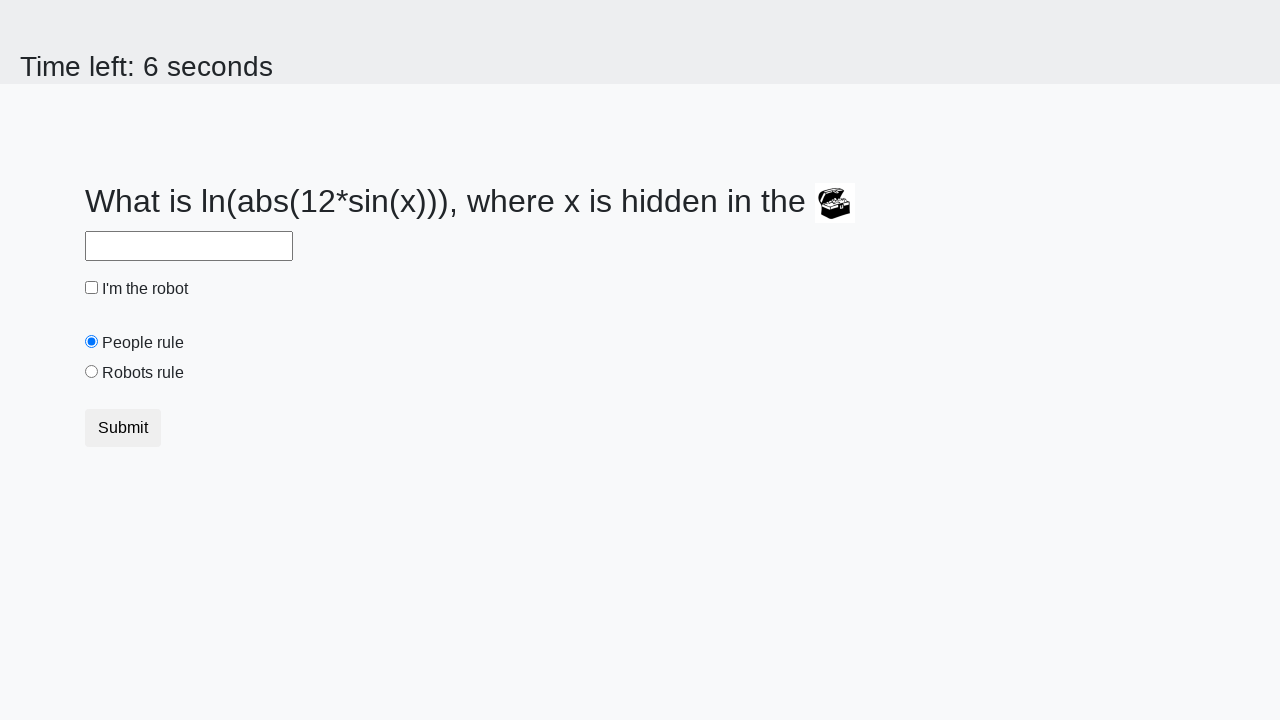

Extracted valuex attribute: 342
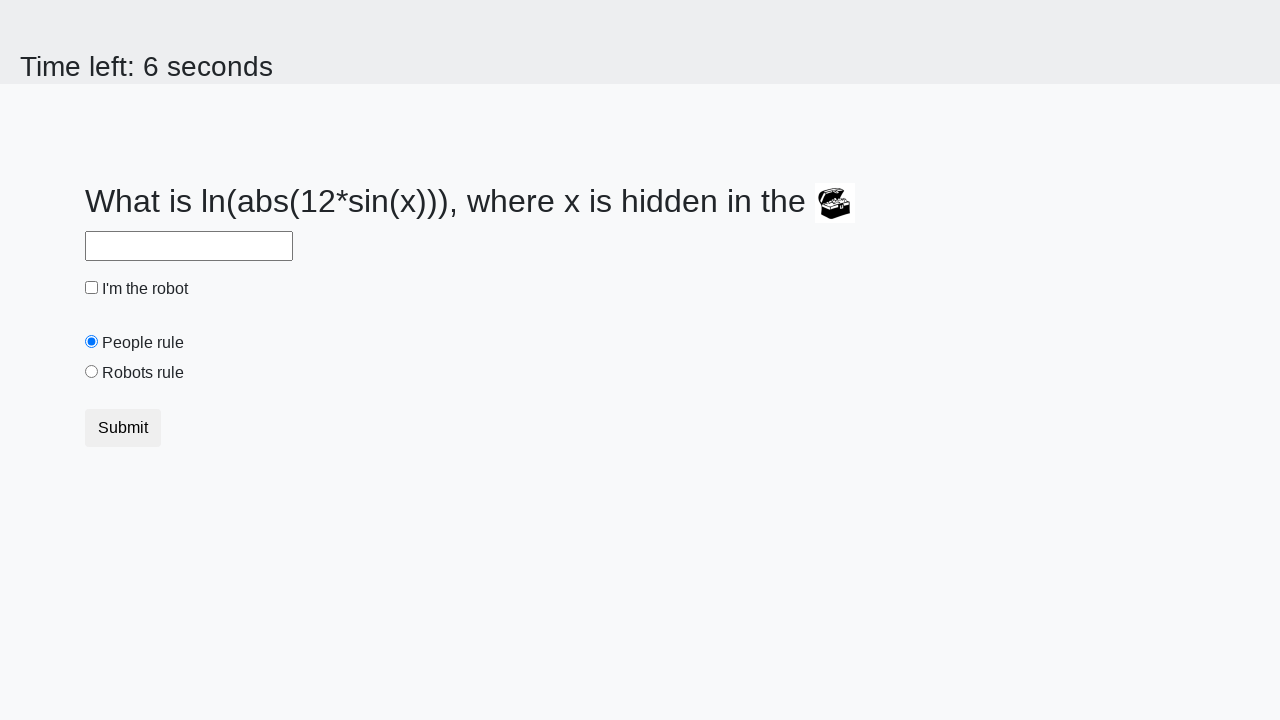

Calculated answer using formula log(abs(12*sin(342))): 1.6177386035521395
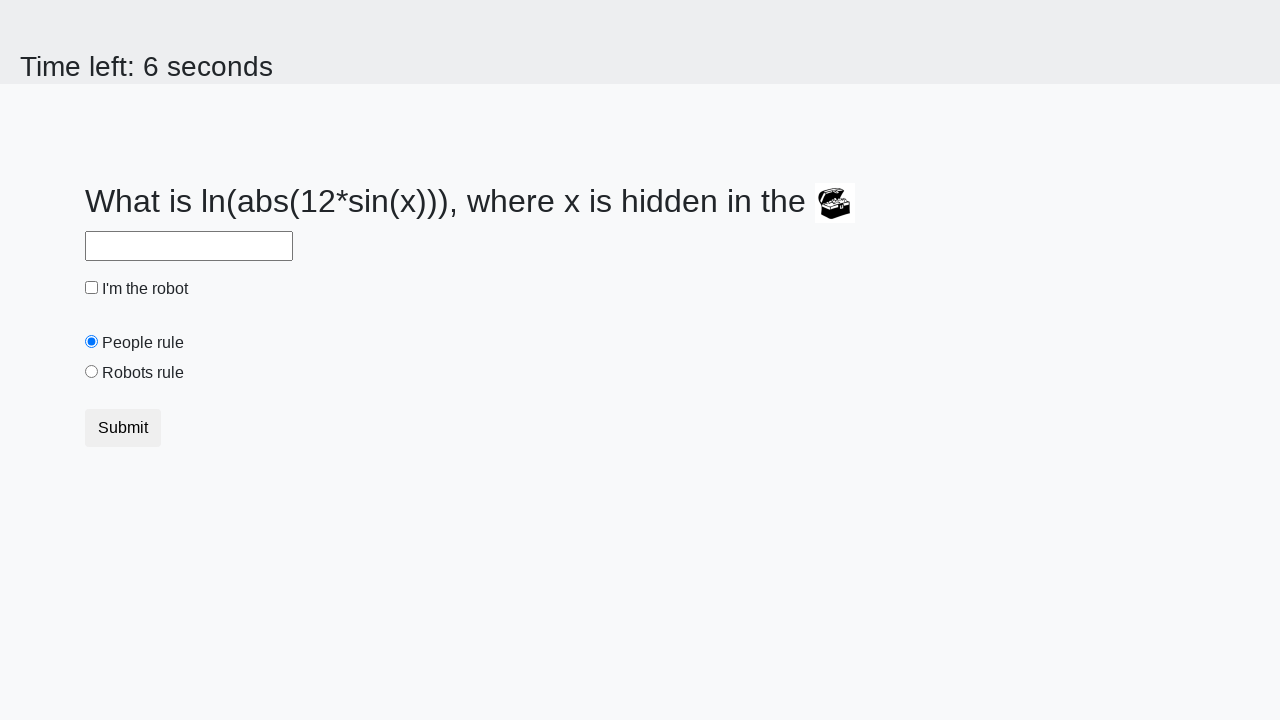

Filled answer field with calculated value: 1.6177386035521395 on input#answer
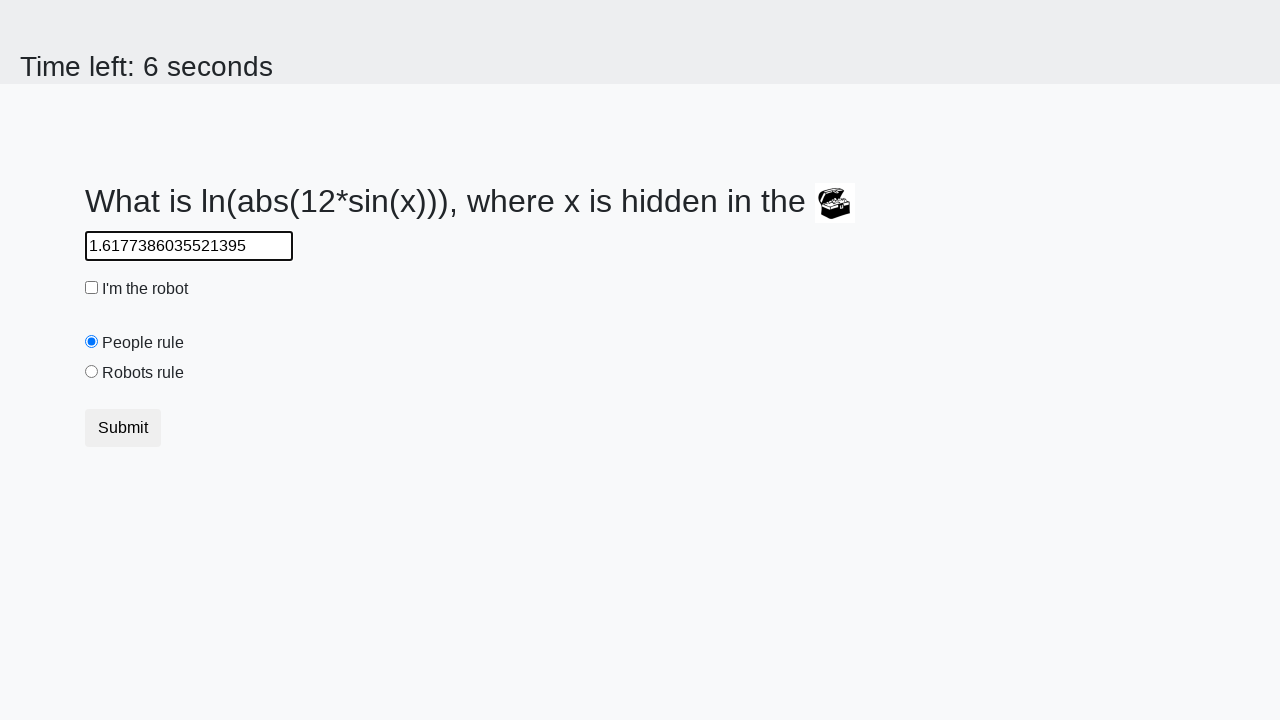

Clicked robot checkbox at (92, 288) on input#robotCheckbox
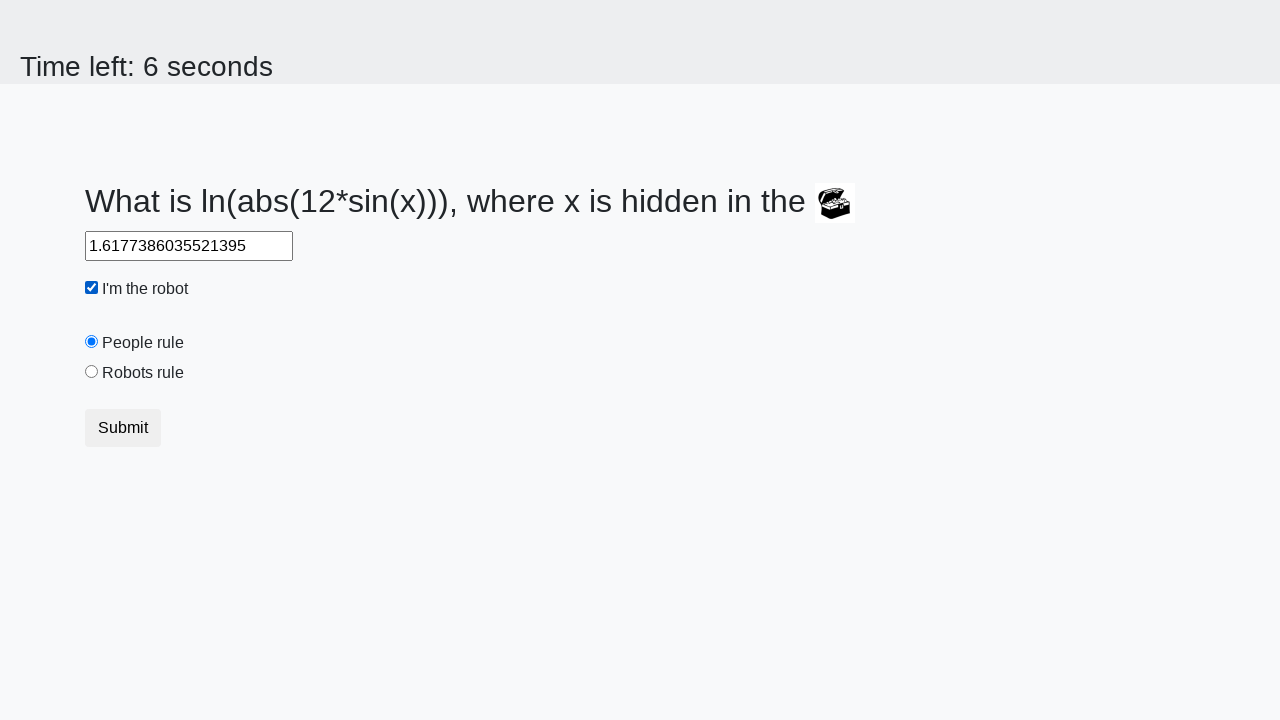

Selected robots rule radio button at (92, 372) on input#robotsRule
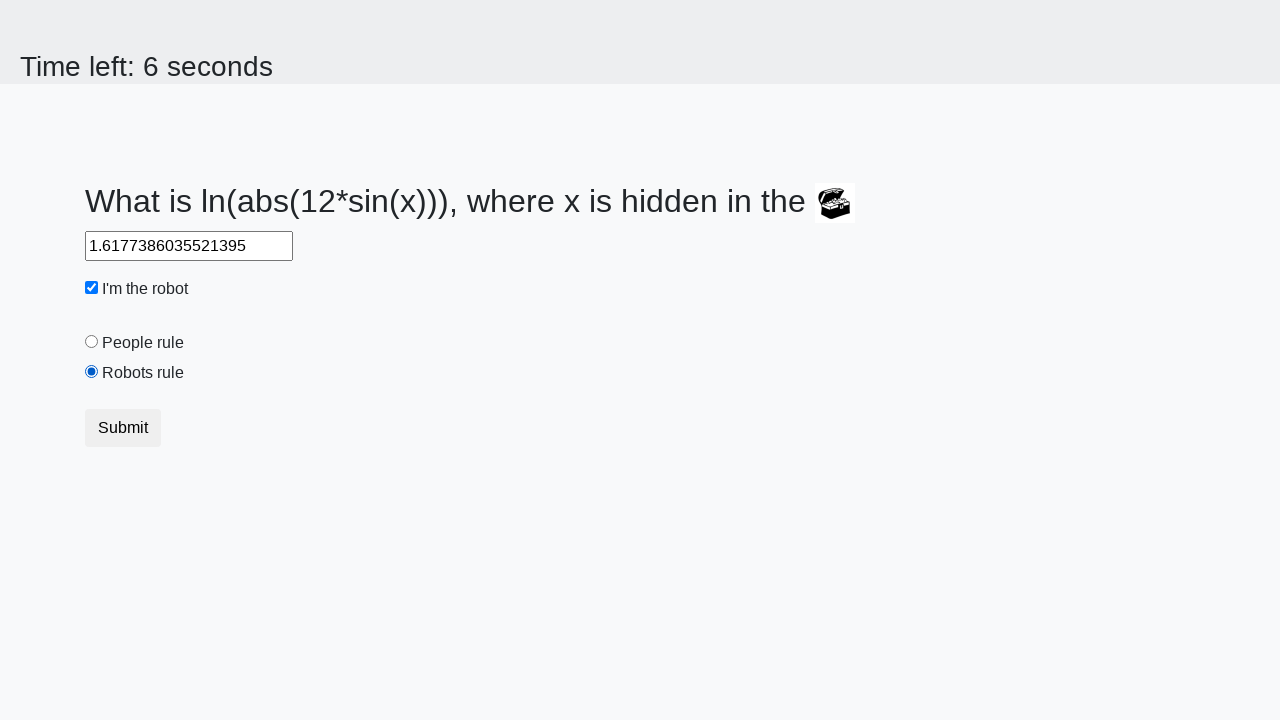

Clicked submit button at (123, 428) on button[type='submit']
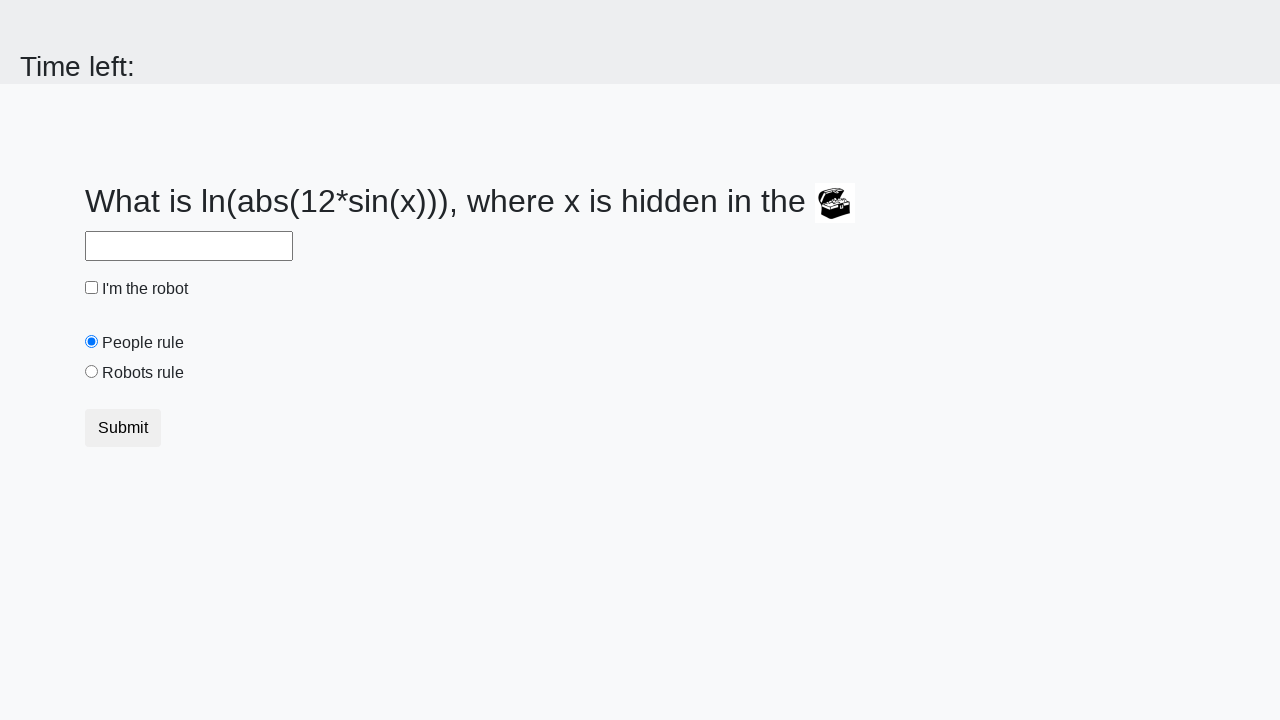

Set up alert handler to accept dialogs
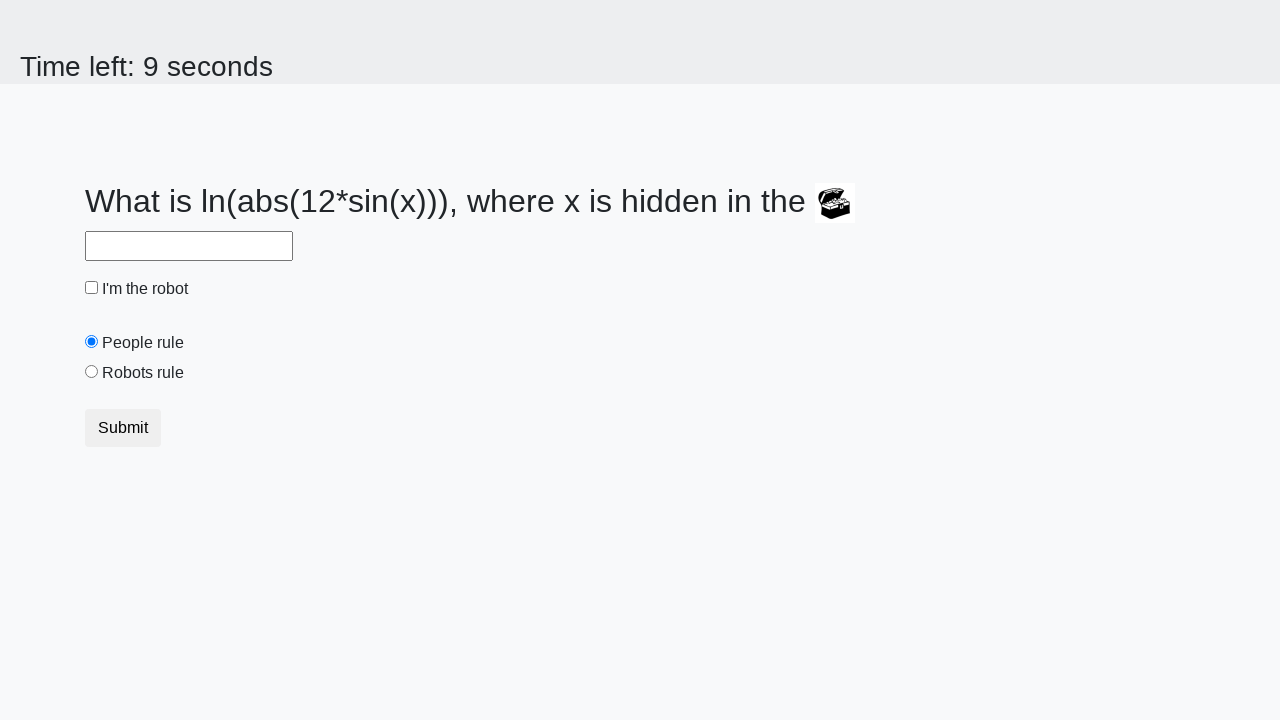

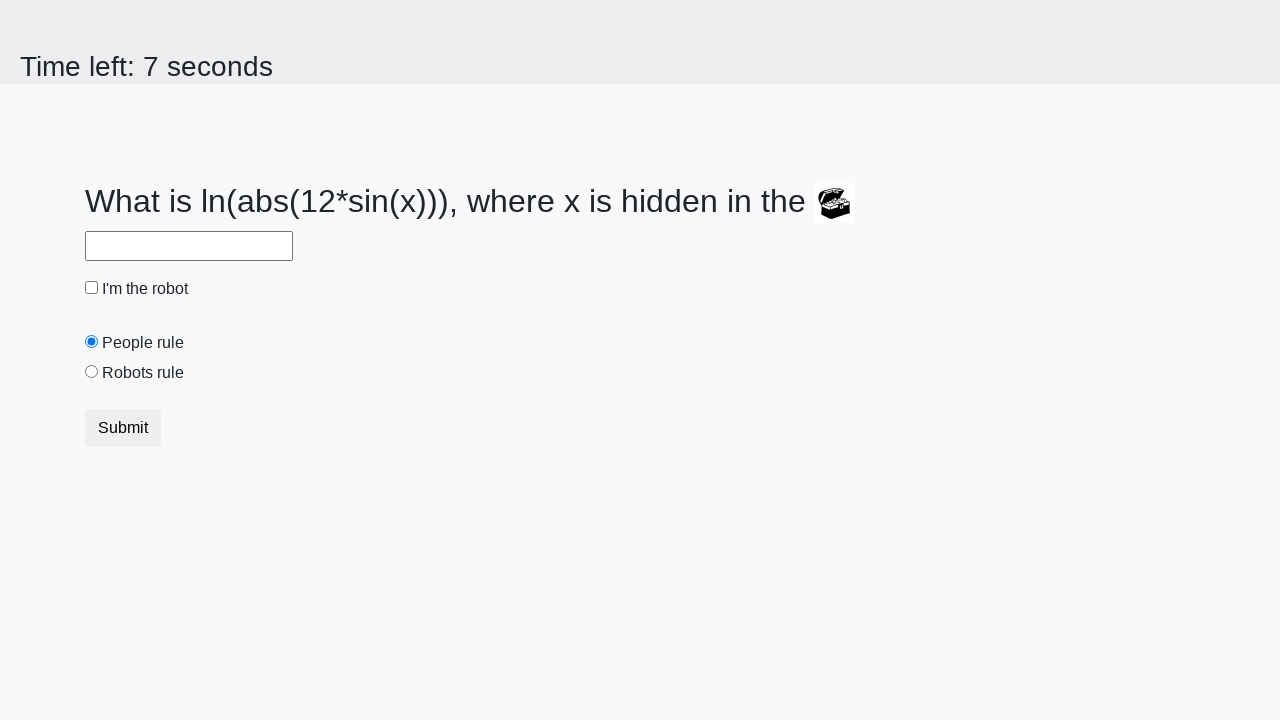